Tests custom radio button functionality on Angular Material site by selecting different season options

Starting URL: https://material.angular.io/components/radio/examples

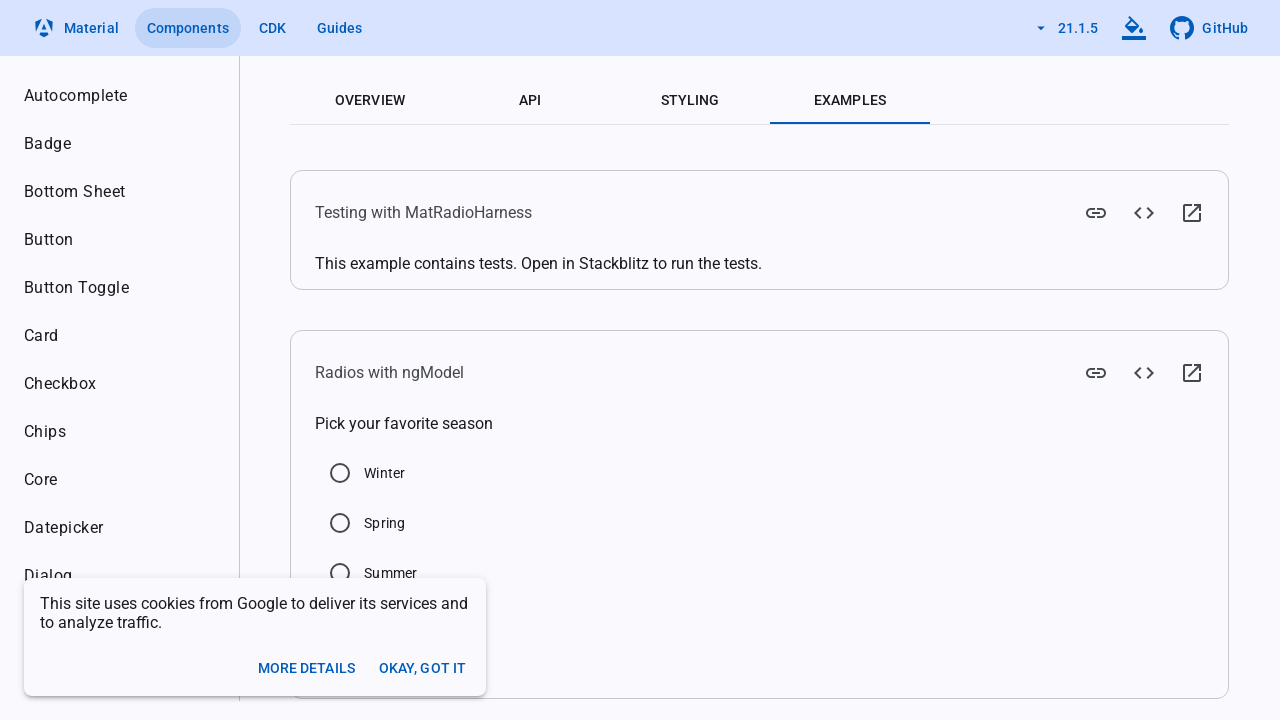

Clicked Spring radio button at (340, 523) on input[value='Spring']
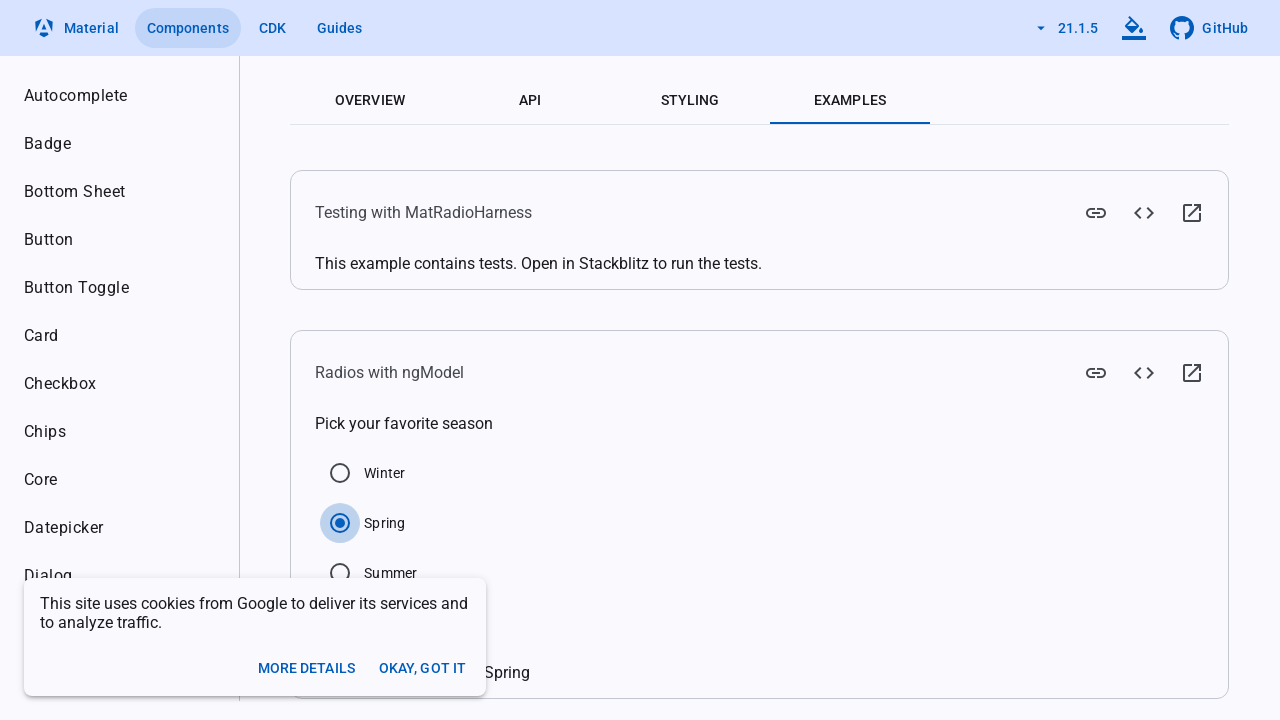

Clicked Autumn radio button at (340, 388) on input[value='Autumn']
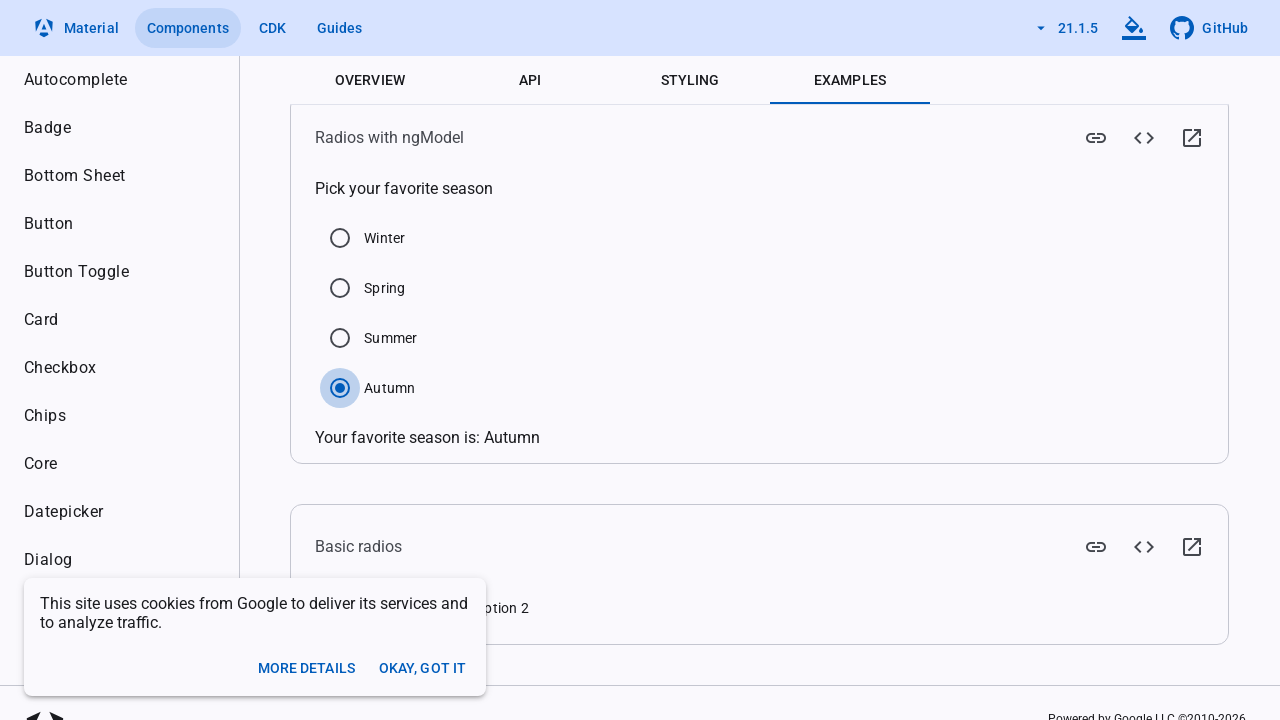

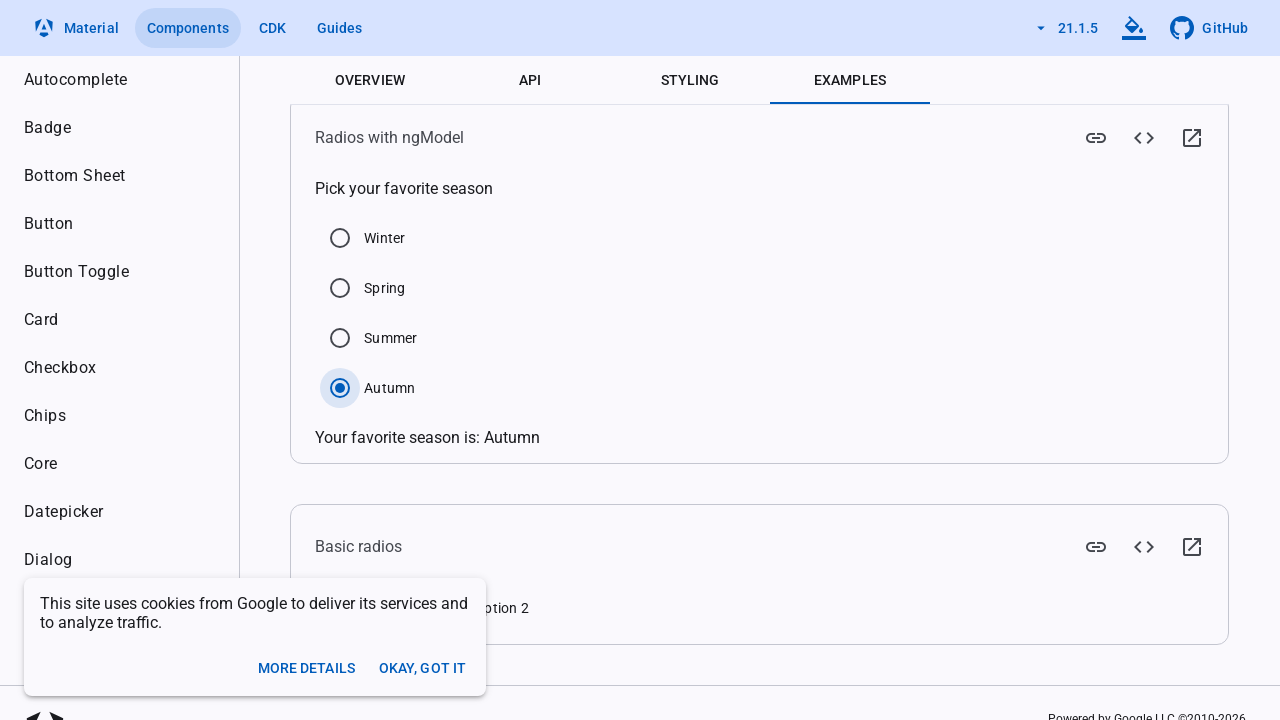